Tests the Clear button functionality by clicking it and verifying that the UUID display is cleared

Starting URL: https://qatask.netlify.app/

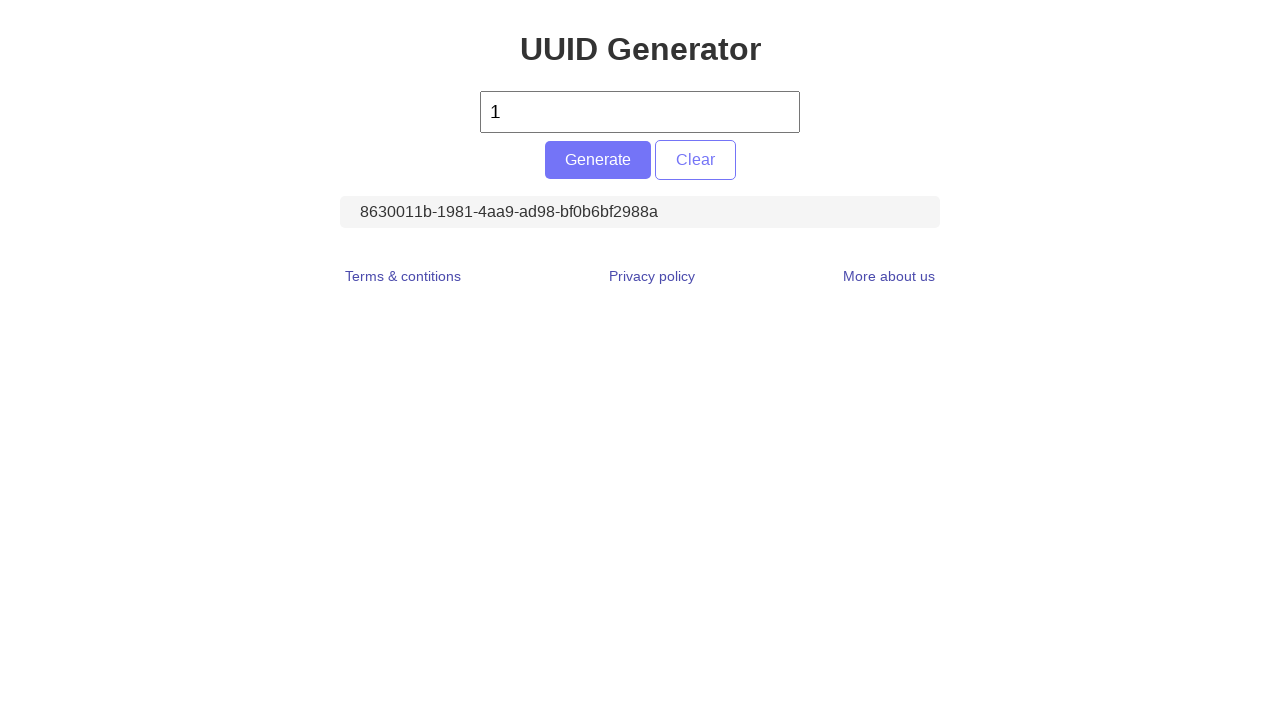

Clicked generate button to create a UUID at (598, 160) on #generate
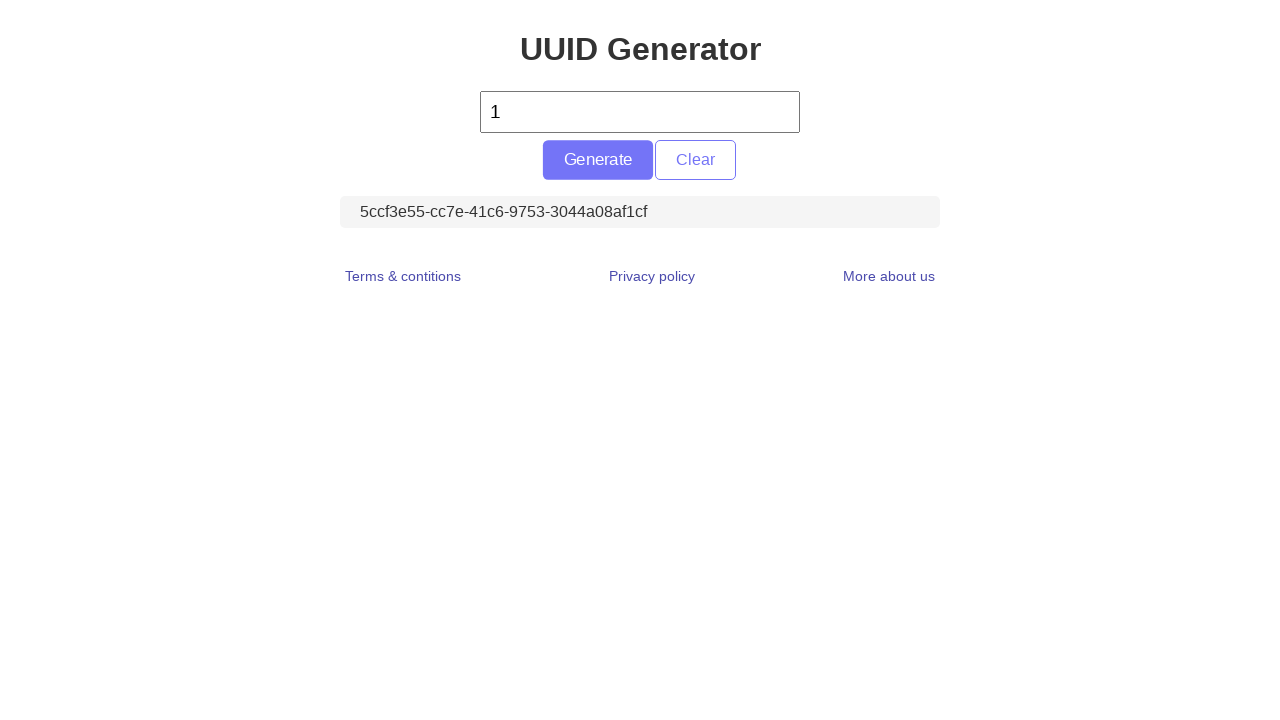

Clicked clear button to clear UUID display at (695, 160) on #clear
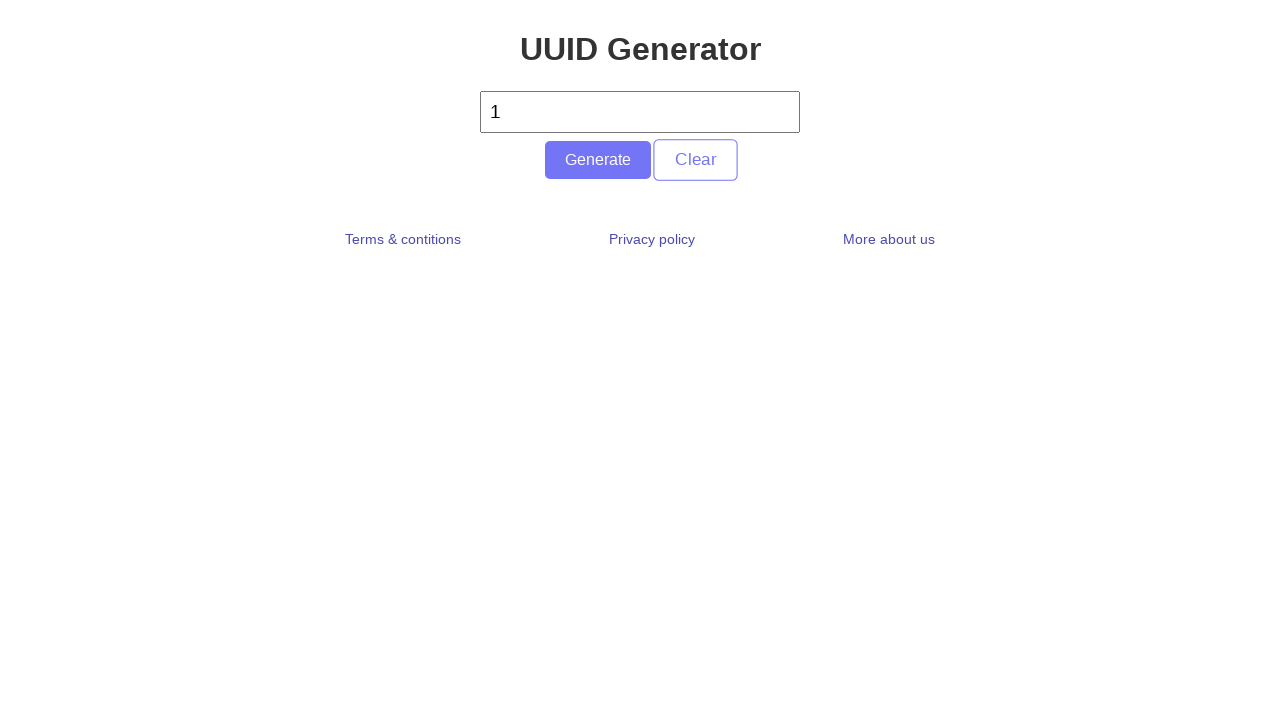

Located UUID display element
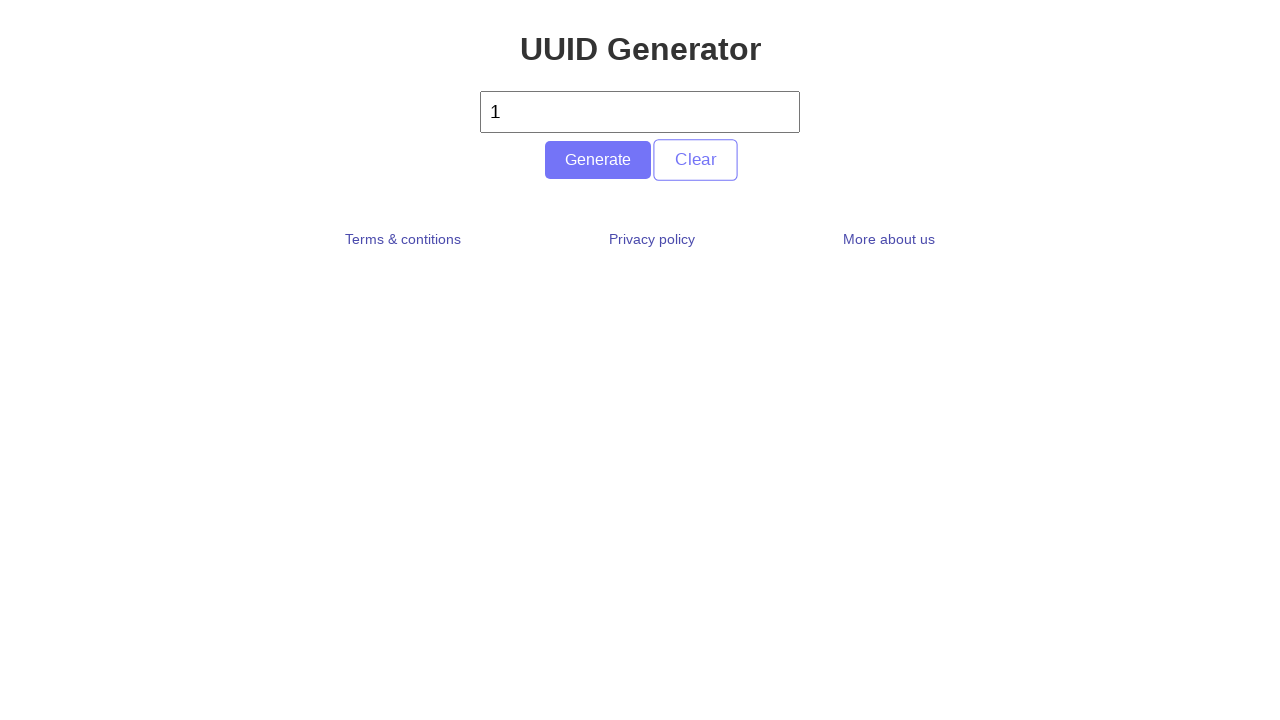

Verified that UUID display is empty after clearing
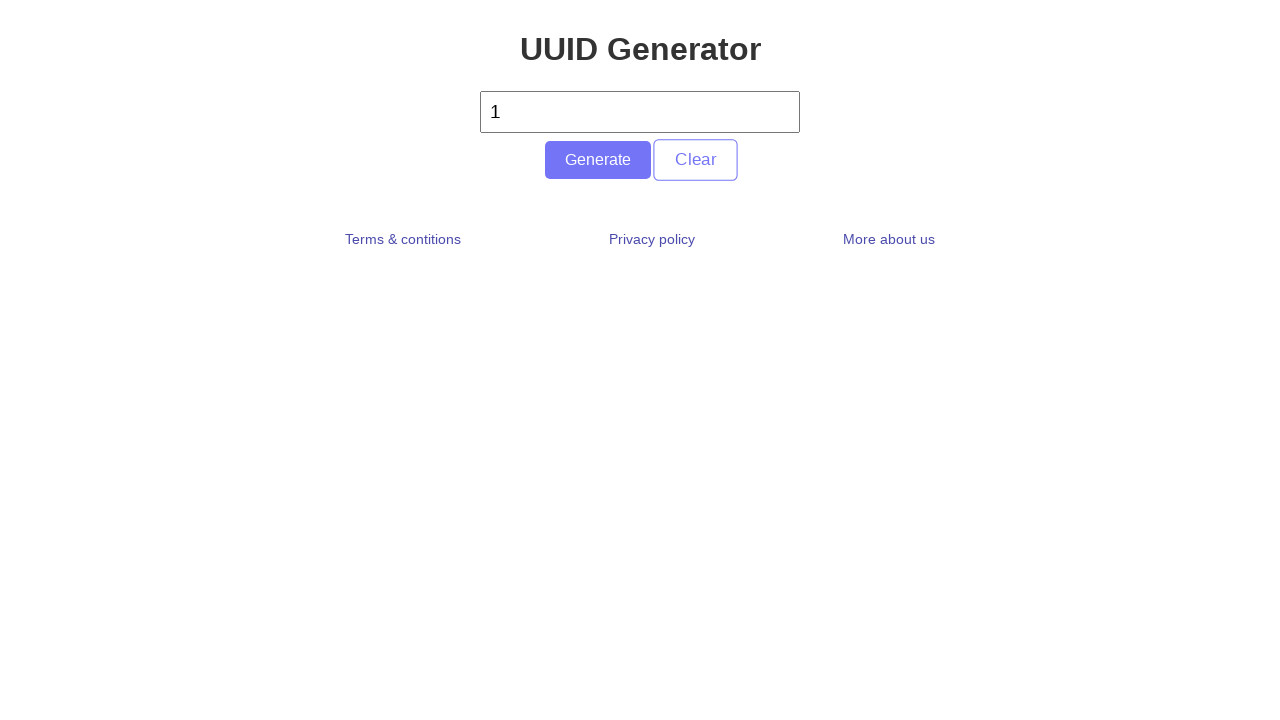

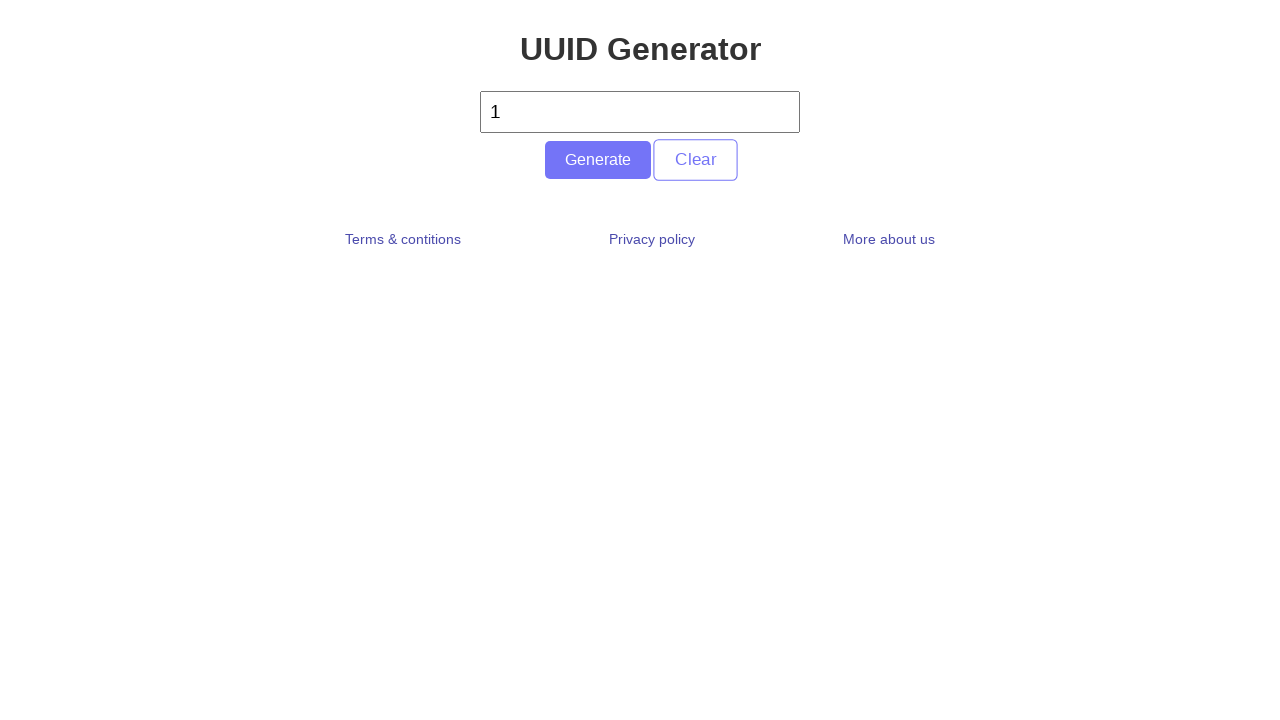